Tests clicking a button that triggers a timed JavaScript alert after a delay, waiting for it to appear, and accepting it

Starting URL: https://demoqa.com/alerts

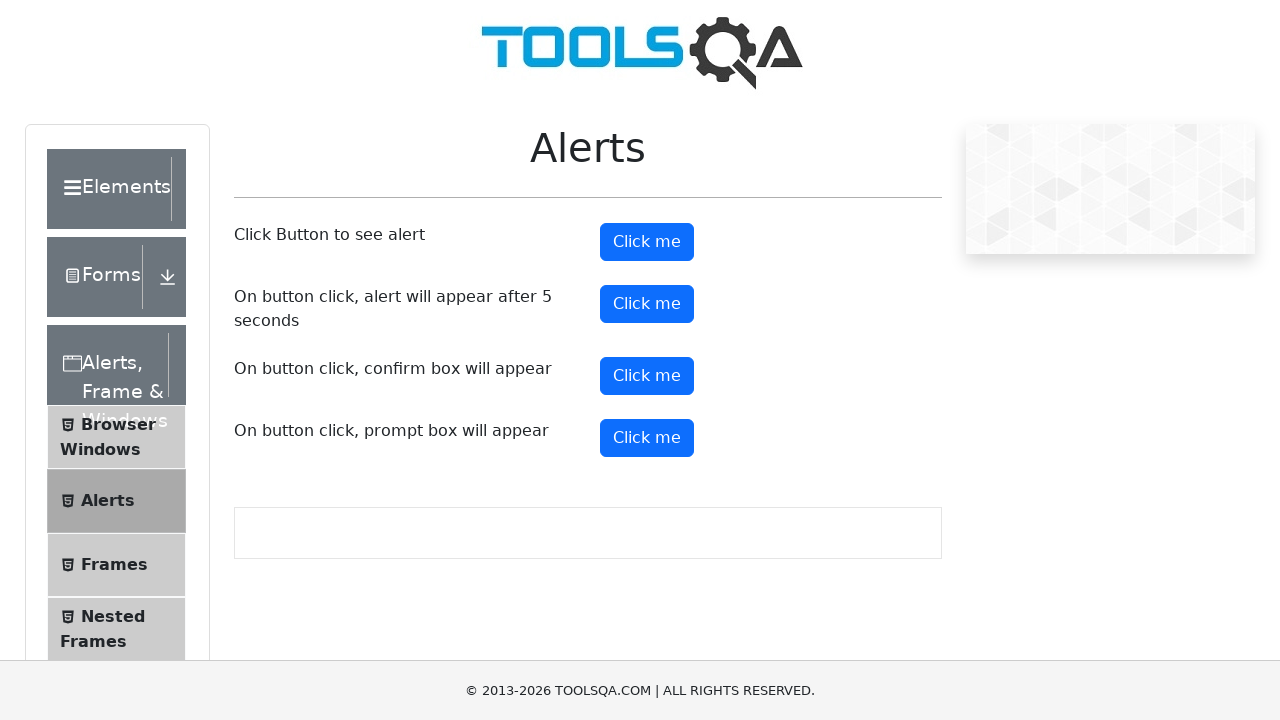

Set up dialog handler to automatically accept alerts
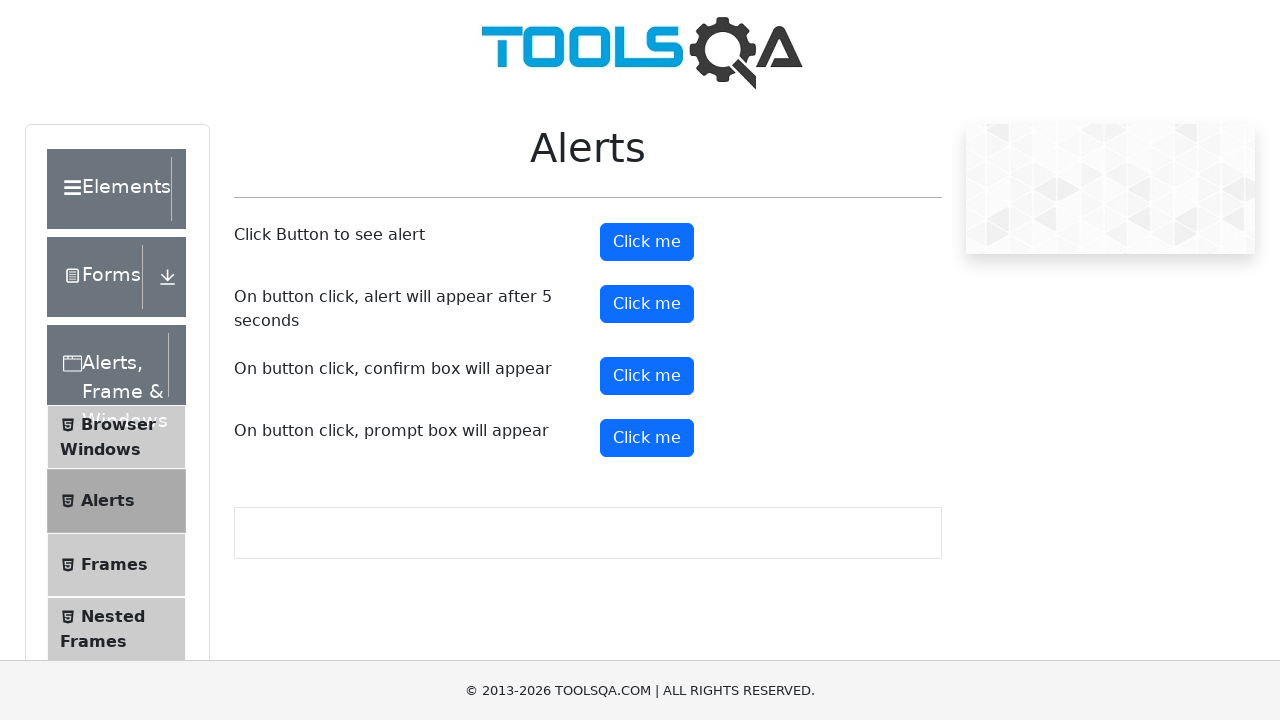

Clicked the timer alert button at (647, 304) on button#timerAlertButton
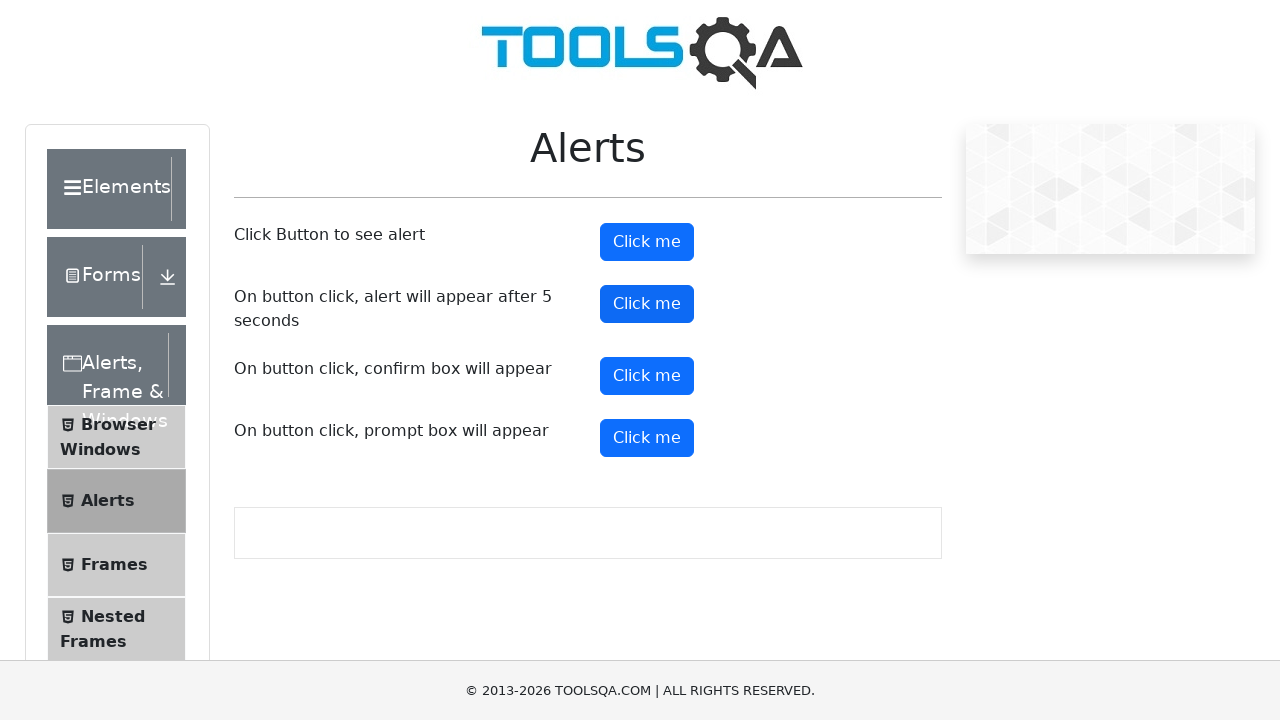

Waited 6 seconds for timed alert to appear and be accepted
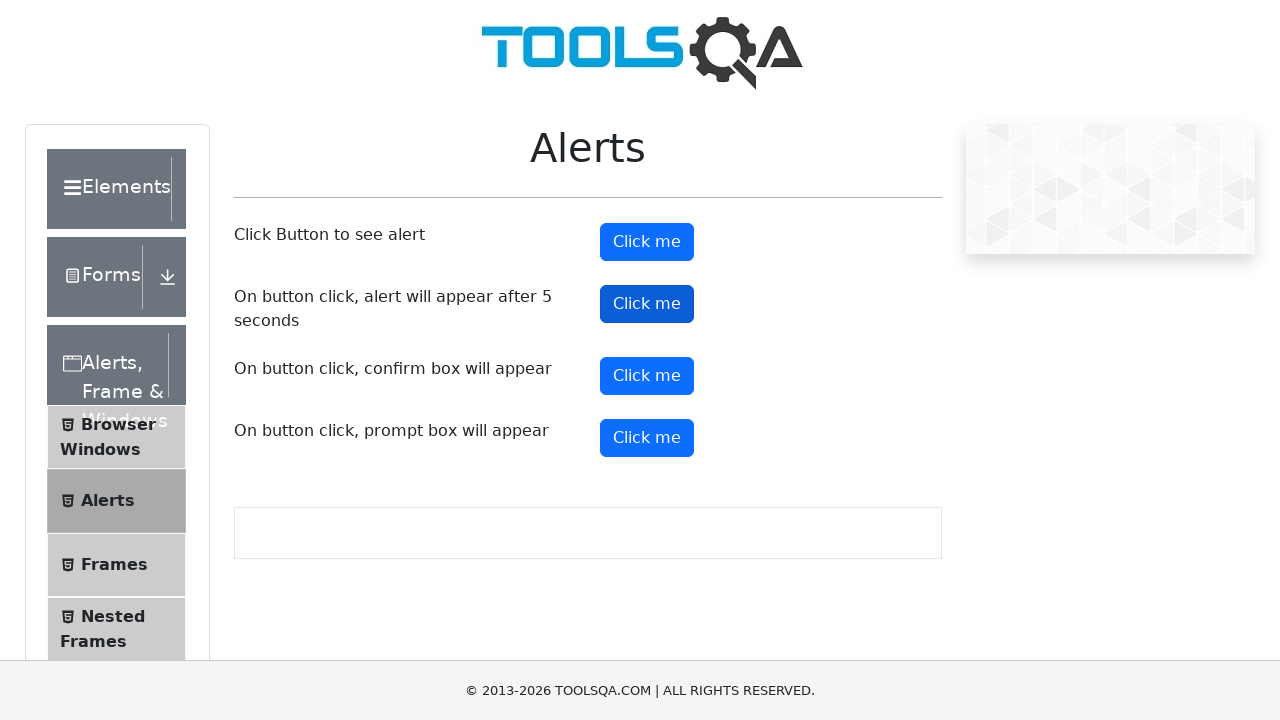

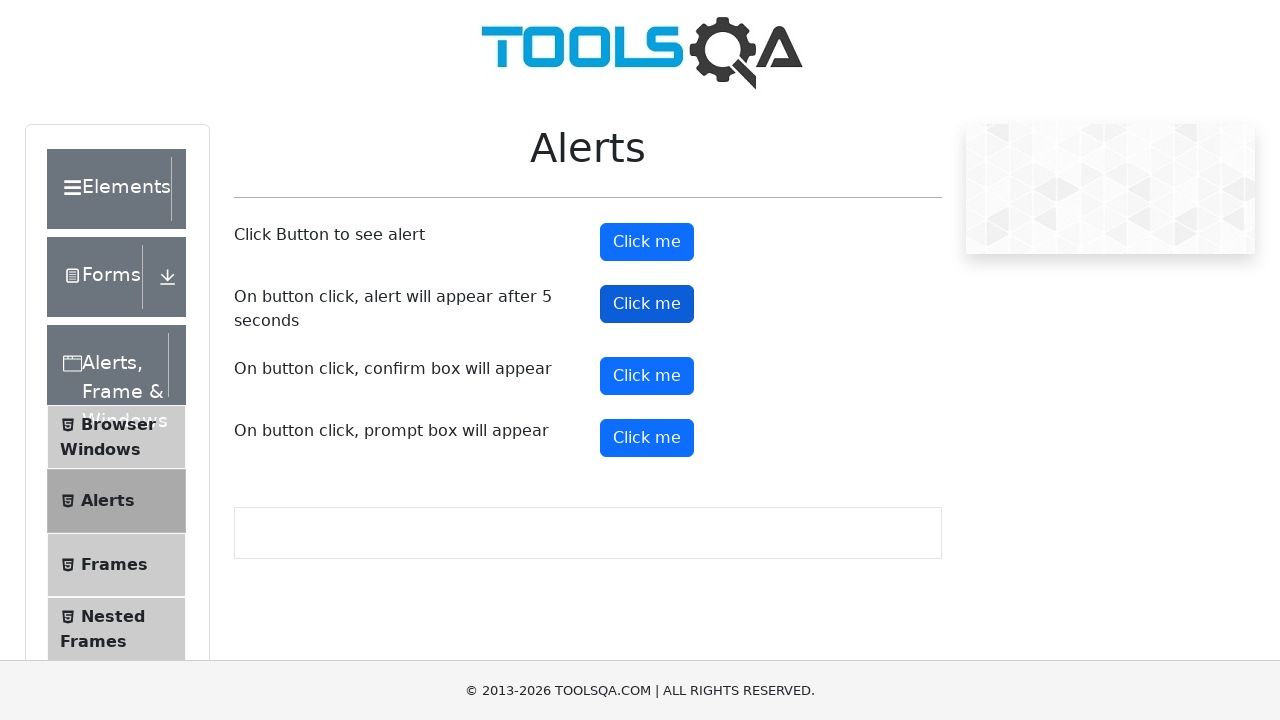